Tests clicking a link on the CERN info page (the birthplace of the World Wide Web) by selecting the third list item's anchor element using CSS selector.

Starting URL: http://info.cern.ch/

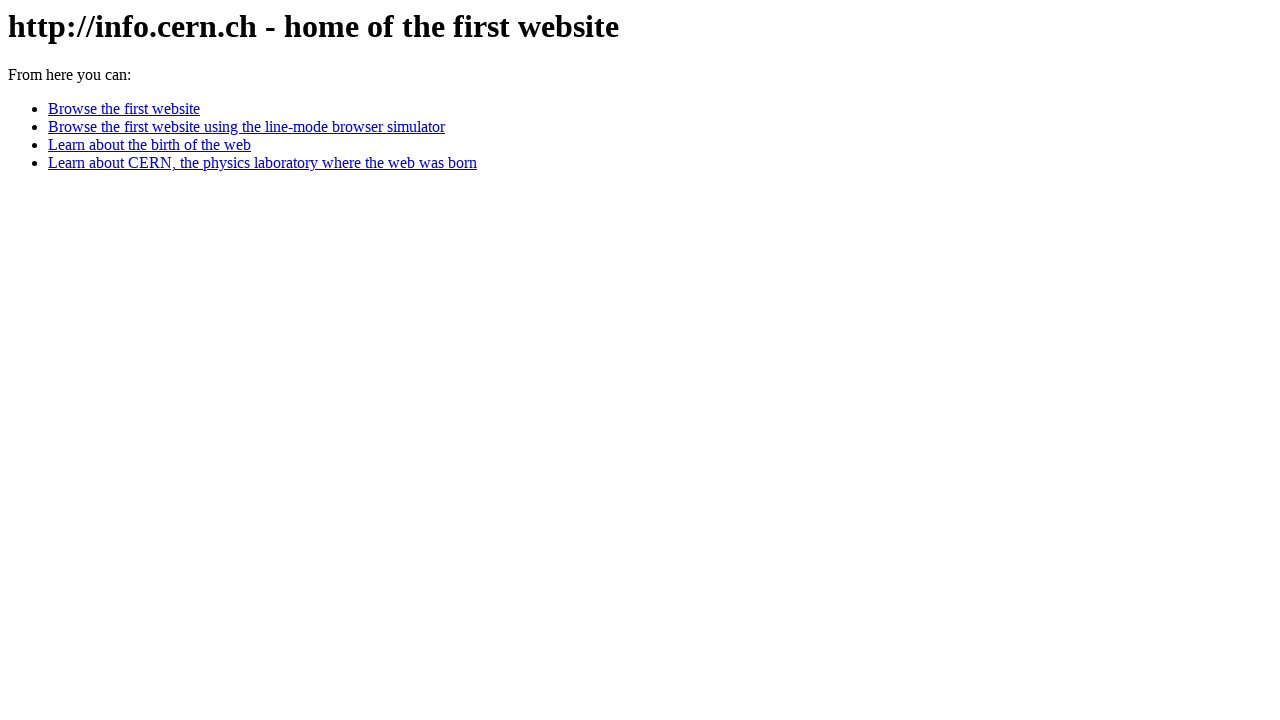

Navigated to CERN info page at http://info.cern.ch/
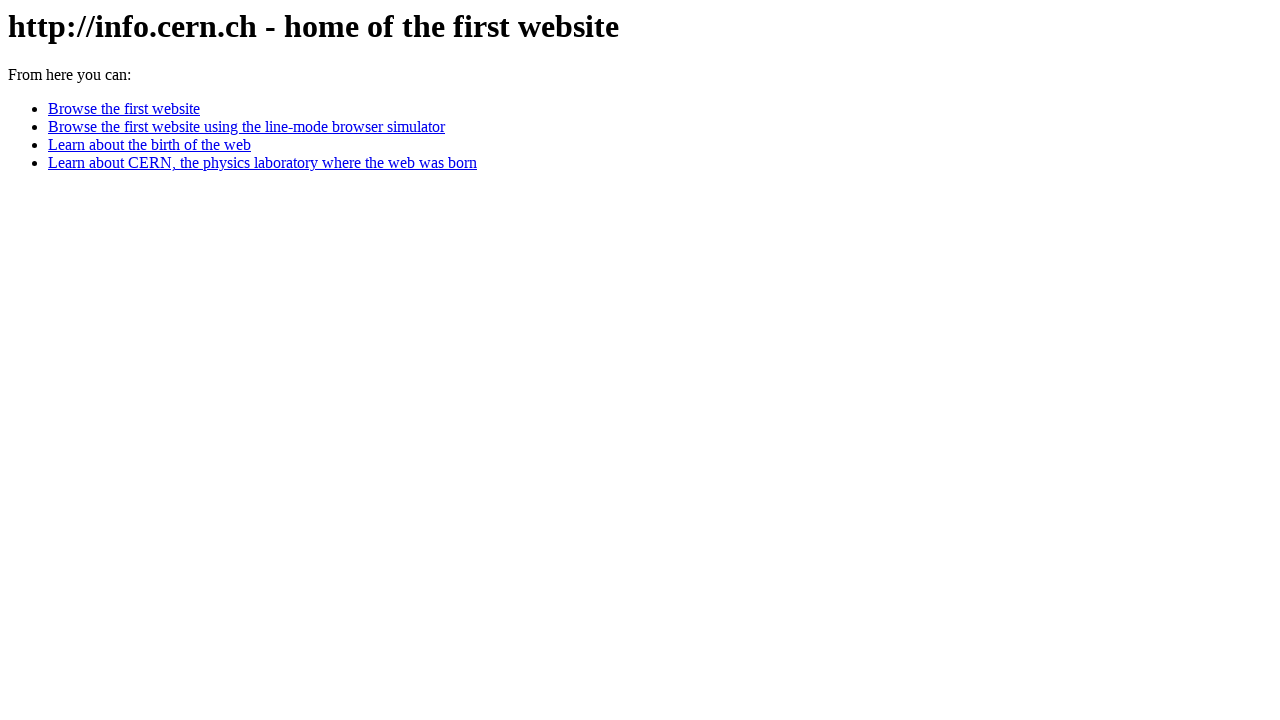

Clicked the third list item's anchor element using CSS selector at (150, 145) on body > ul > li:nth-child(3) > a
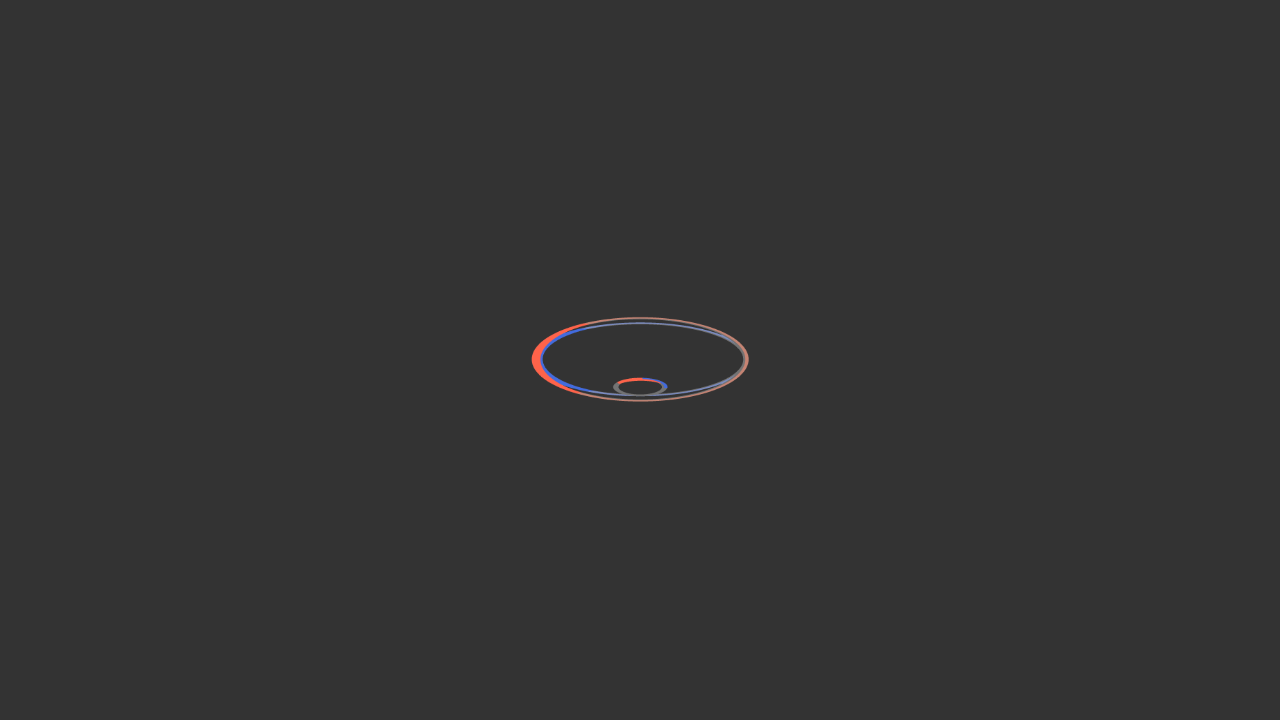

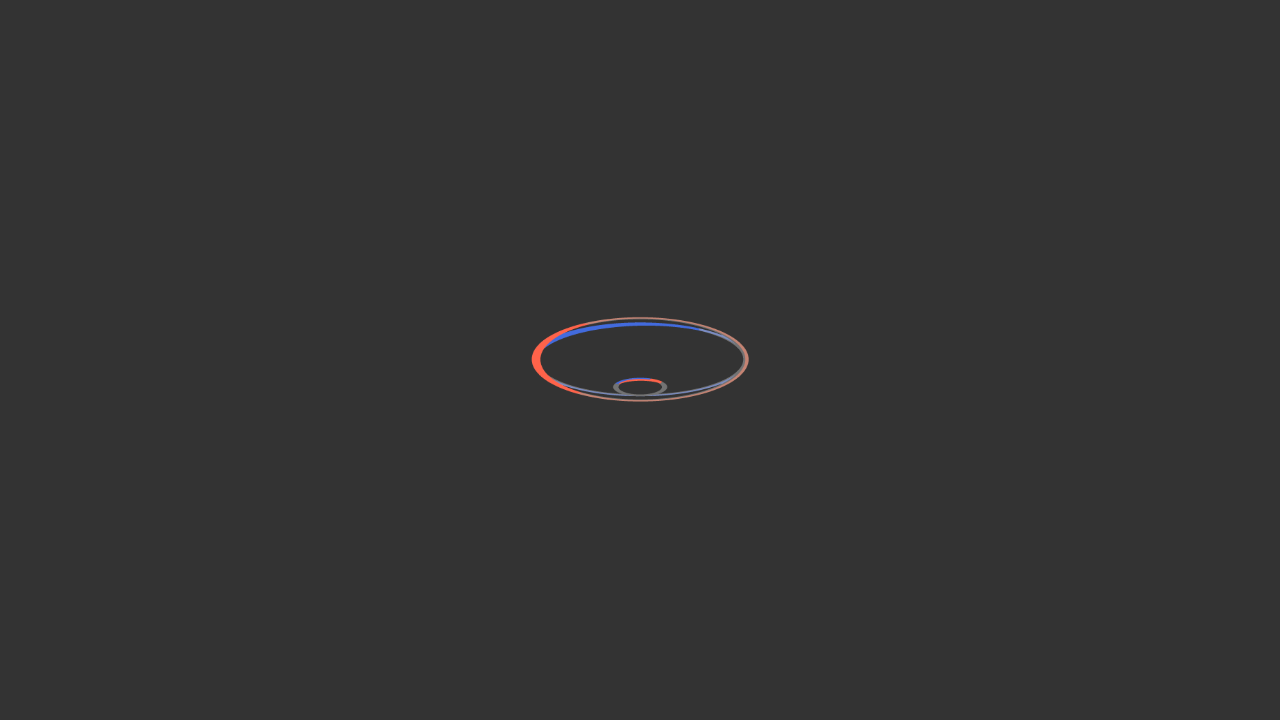